Navigates to BlazeDemo, clicks on the "destination of the week" link, and verifies if the destination contains "Hawaii"

Starting URL: https://blazedemo.com

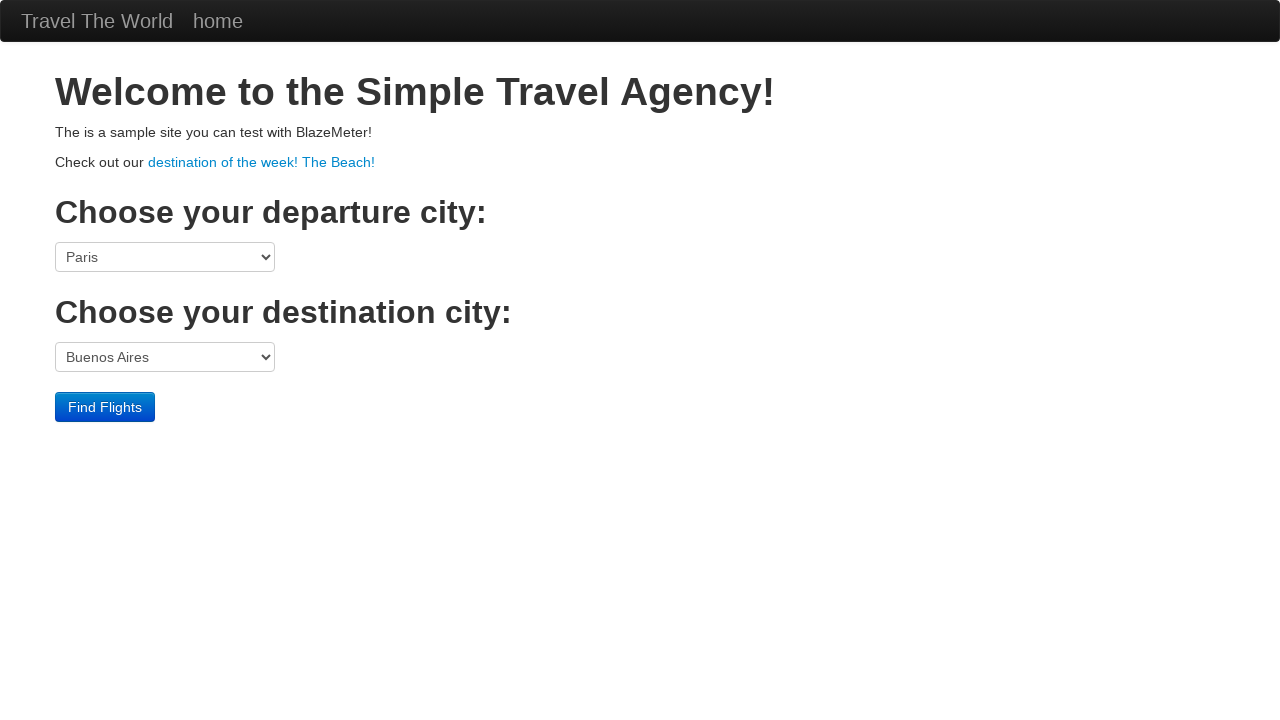

Clicked on the 'destination of the week' link at (262, 162) on a[href='vacation.html']
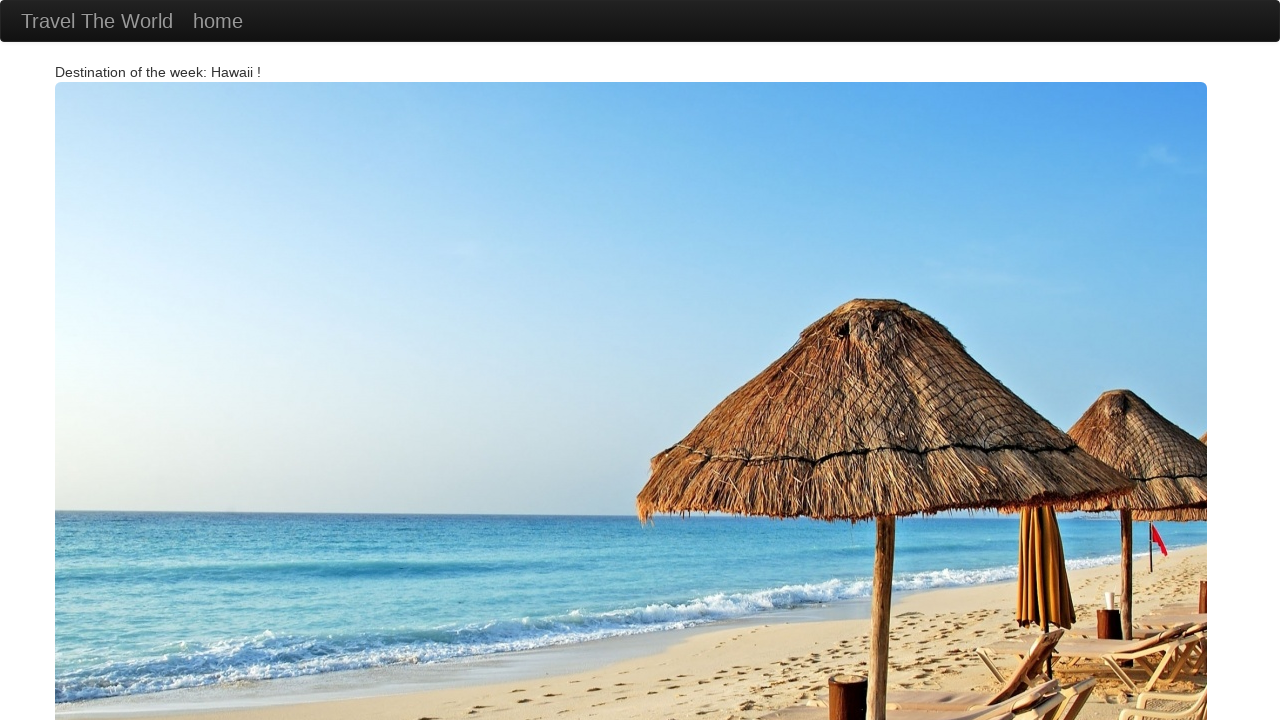

Waited for image element to load on vacation page
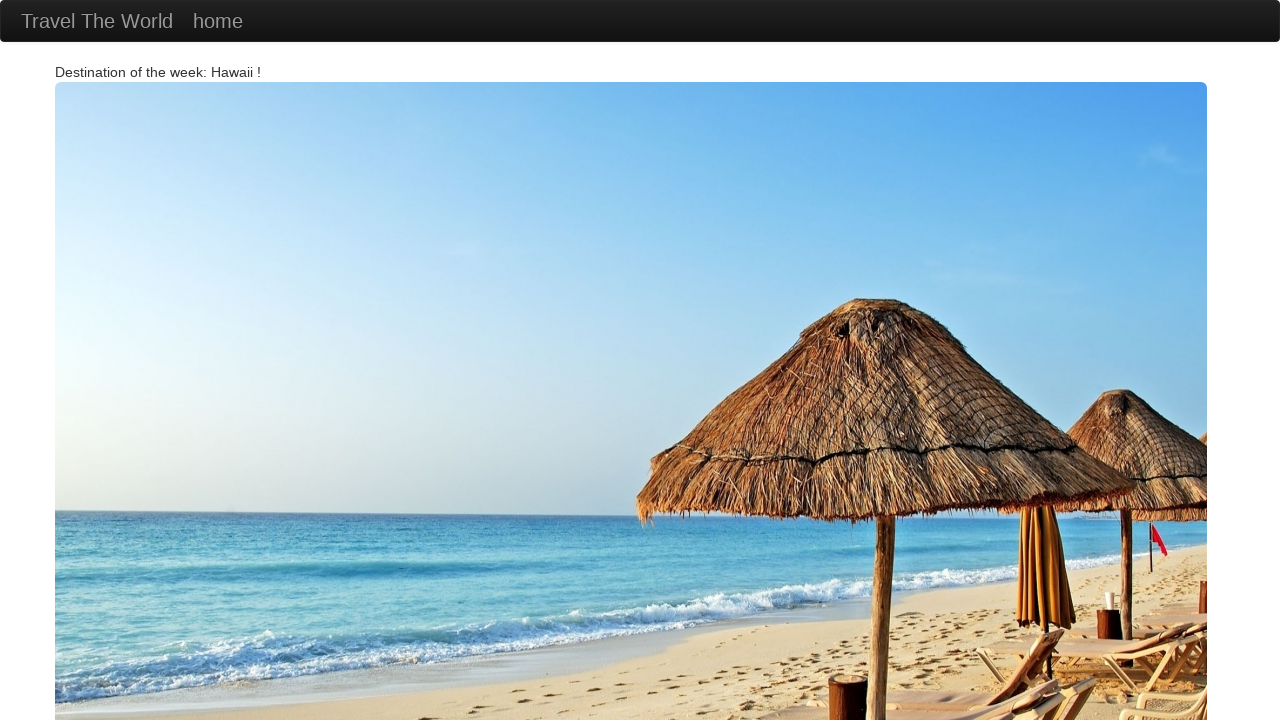

Retrieved destination text content from page
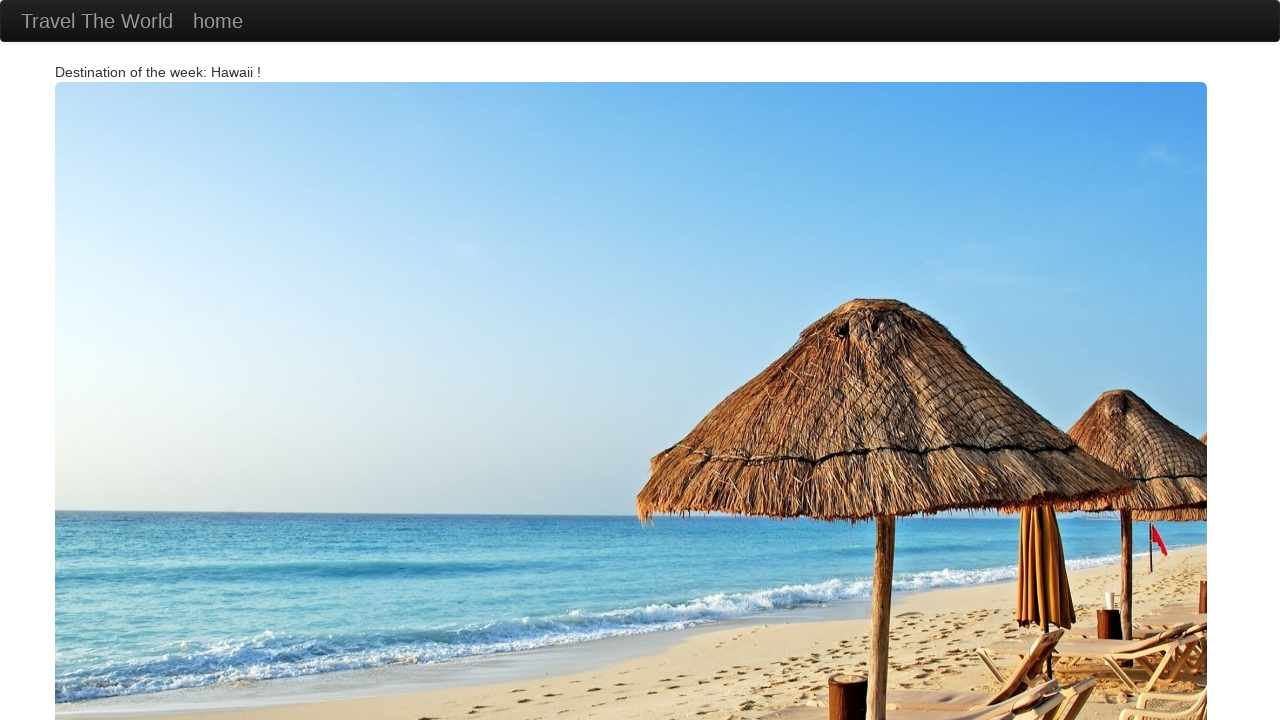

Verified that destination contains 'Hawaii' - test passed
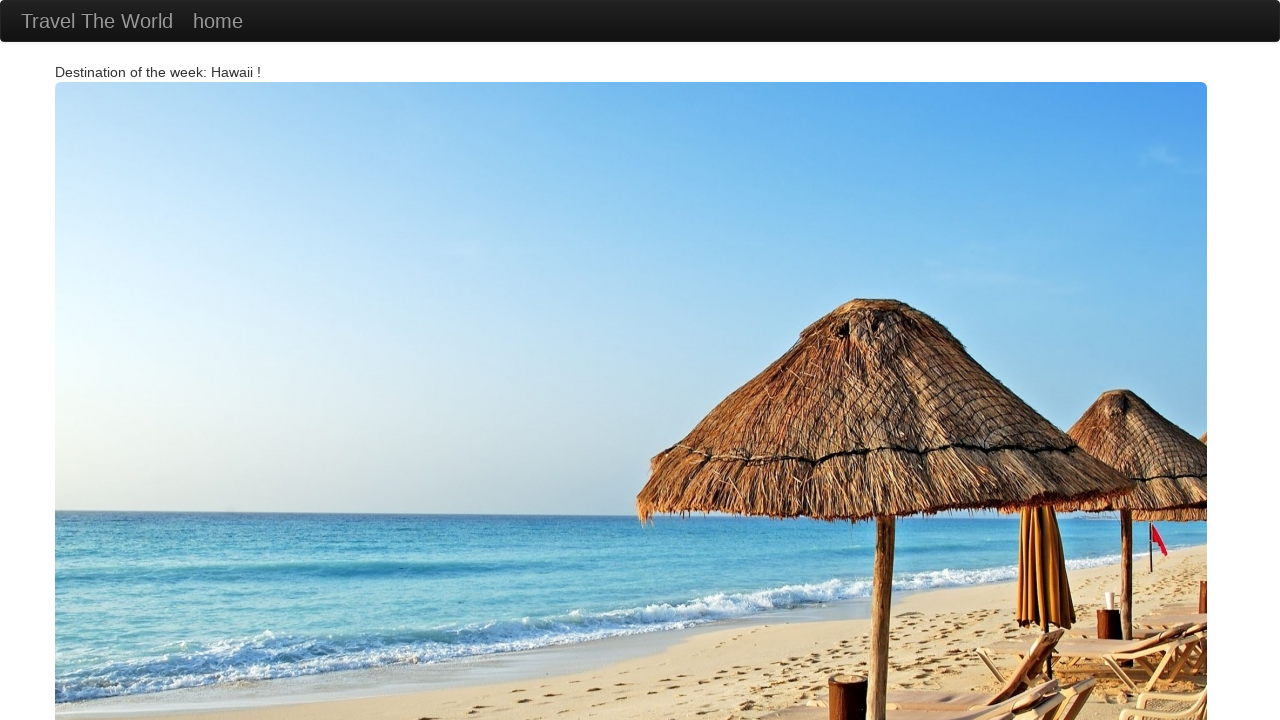

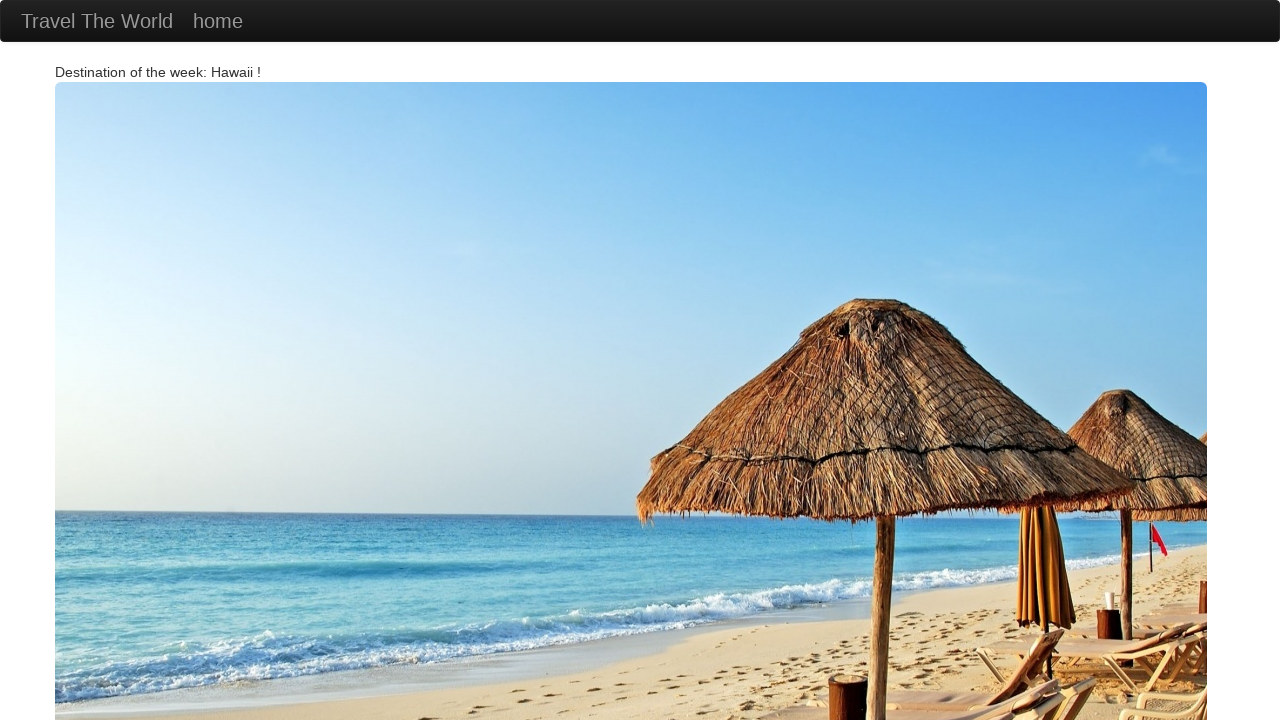